Tests custom radio button selection on Angular Material demo site by clicking the Summer radio button and verifying it becomes selected

Starting URL: https://material.angular.io/components/radio/examples

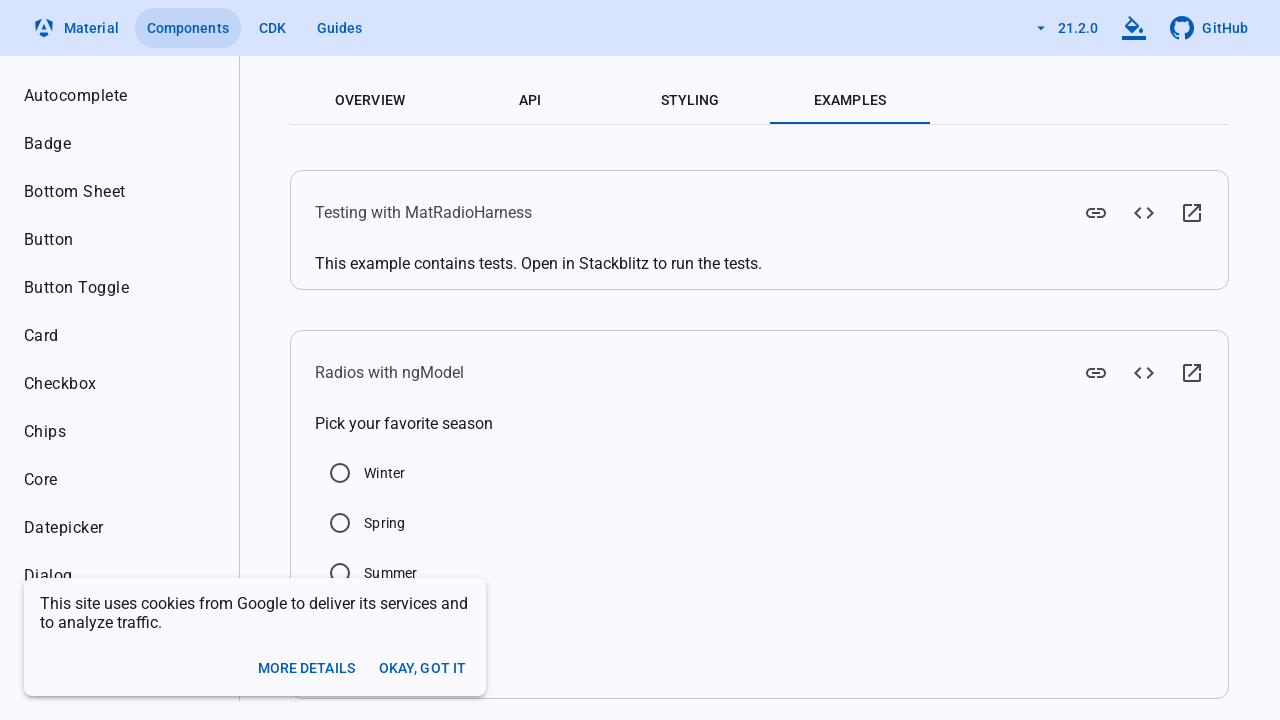

Clicked Summer radio button with force option at (340, 573) on //input[@value='Summer']
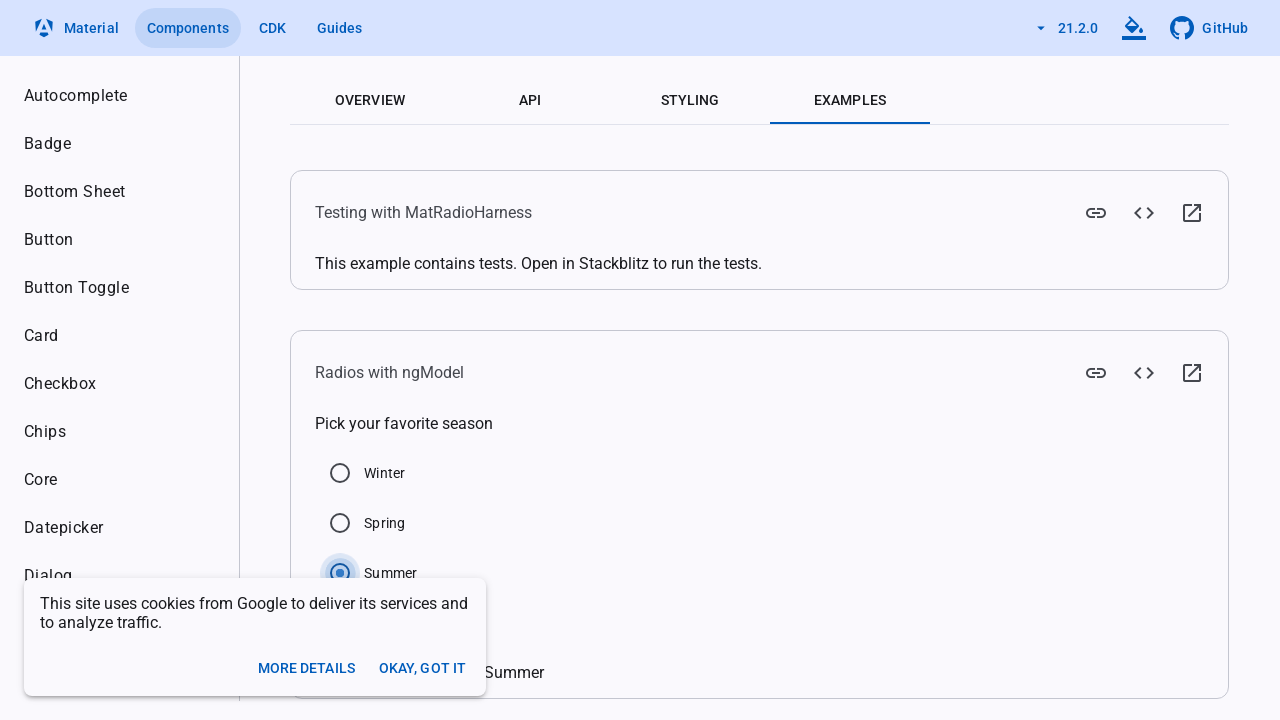

Waited 1 second for radio button state change
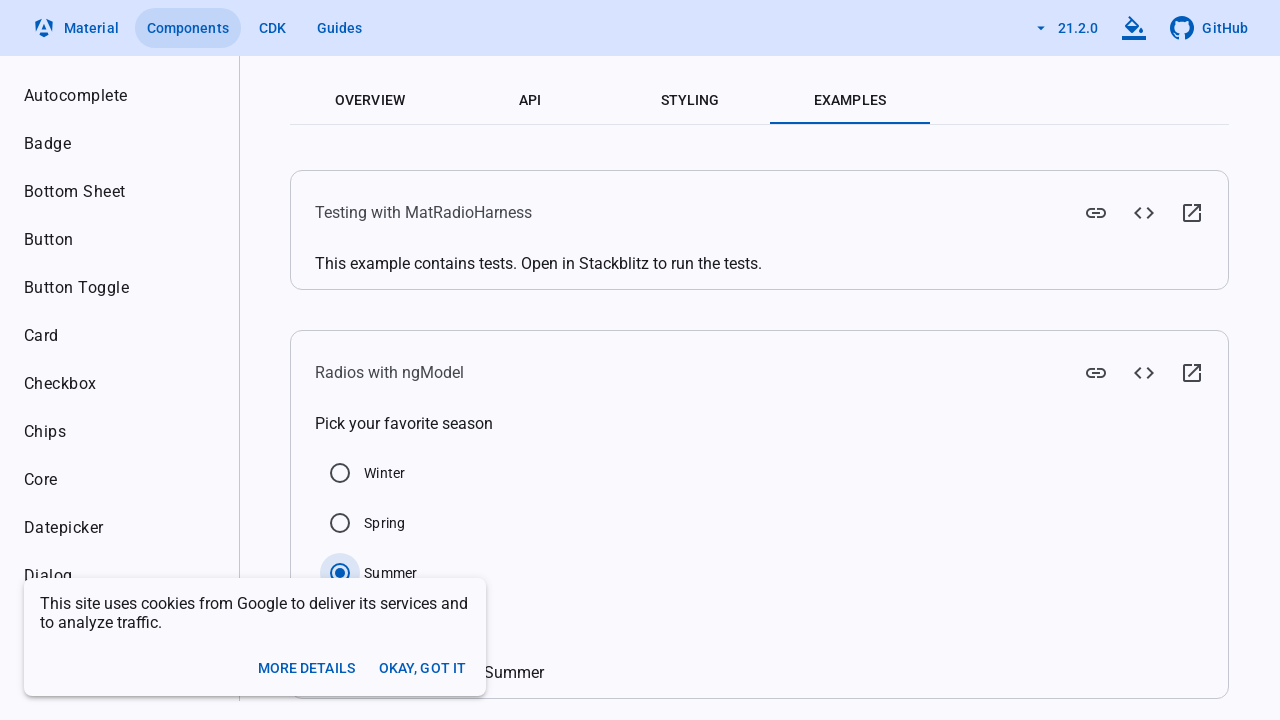

Verified Summer radio button is selected
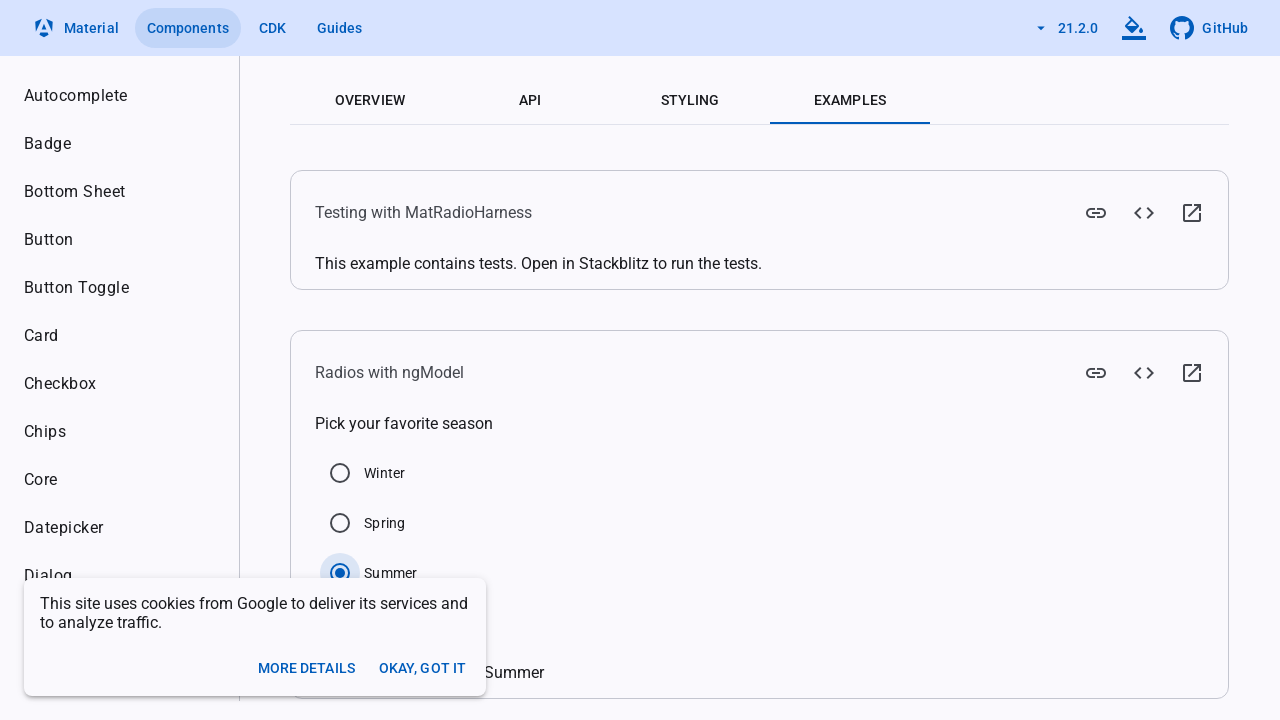

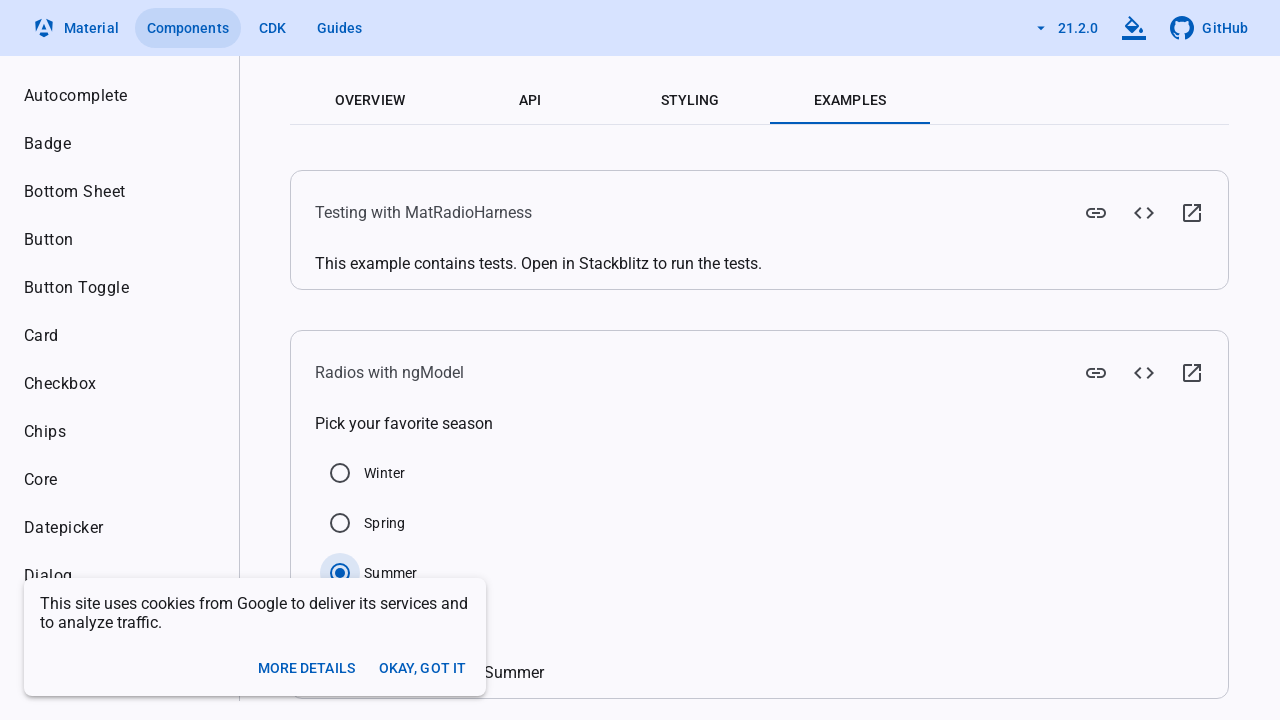